Tests addition of two numbers (2 + 3) on a calculator web app and verifies the result is 5

Starting URL: https://safatelli.github.io/tp-test-logiciel/assets/calc.html

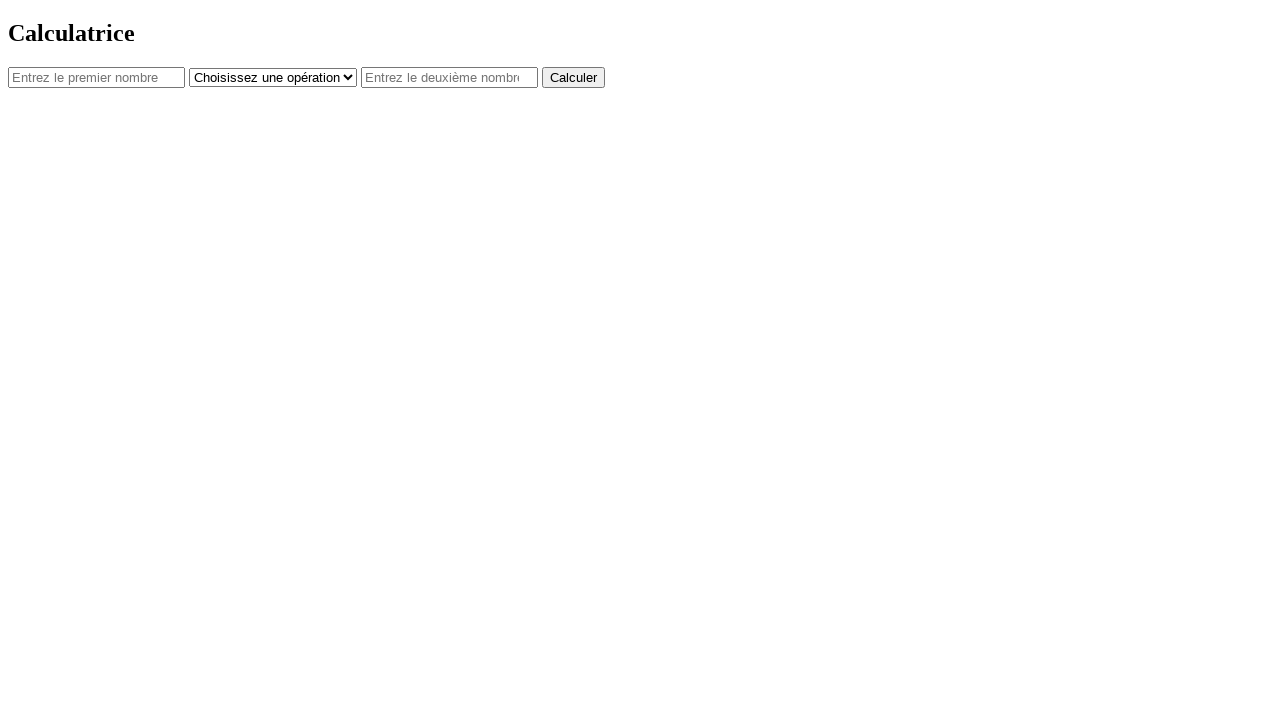

Clicked on first number input field at (96, 77) on #num1
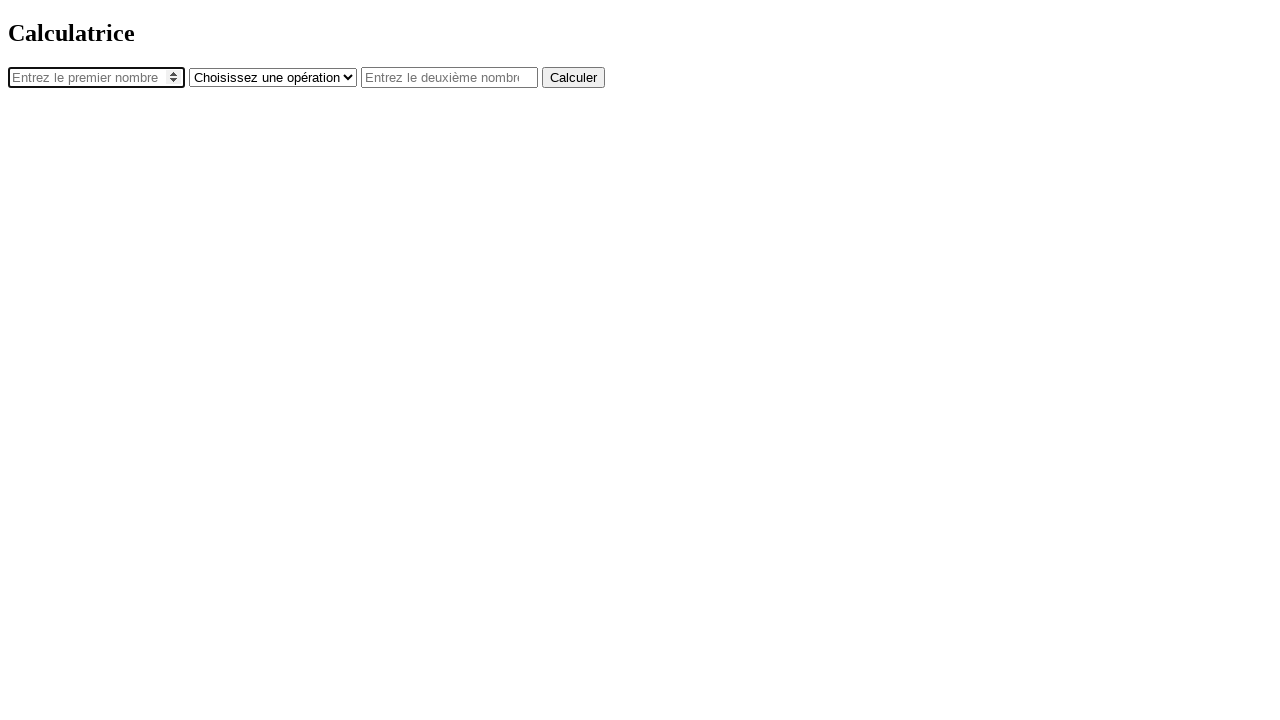

Entered '2' in first number field on #num1
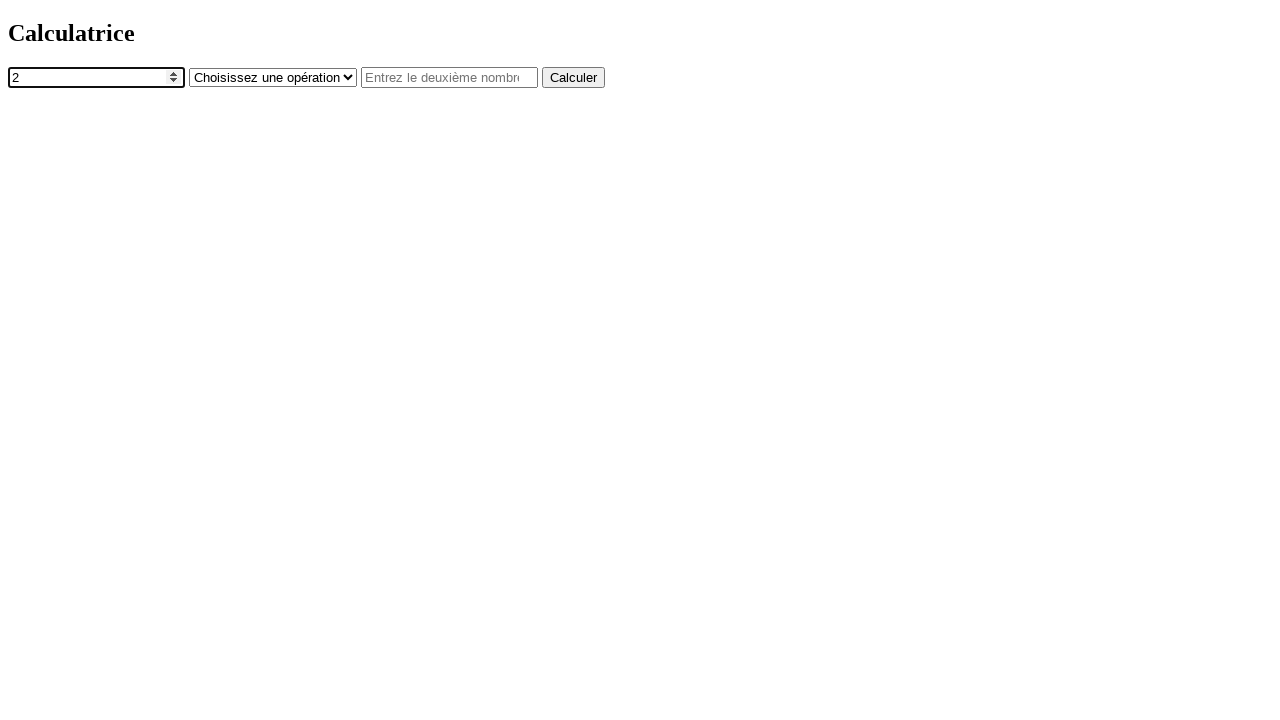

Clicked on operator dropdown at (273, 77) on #operator
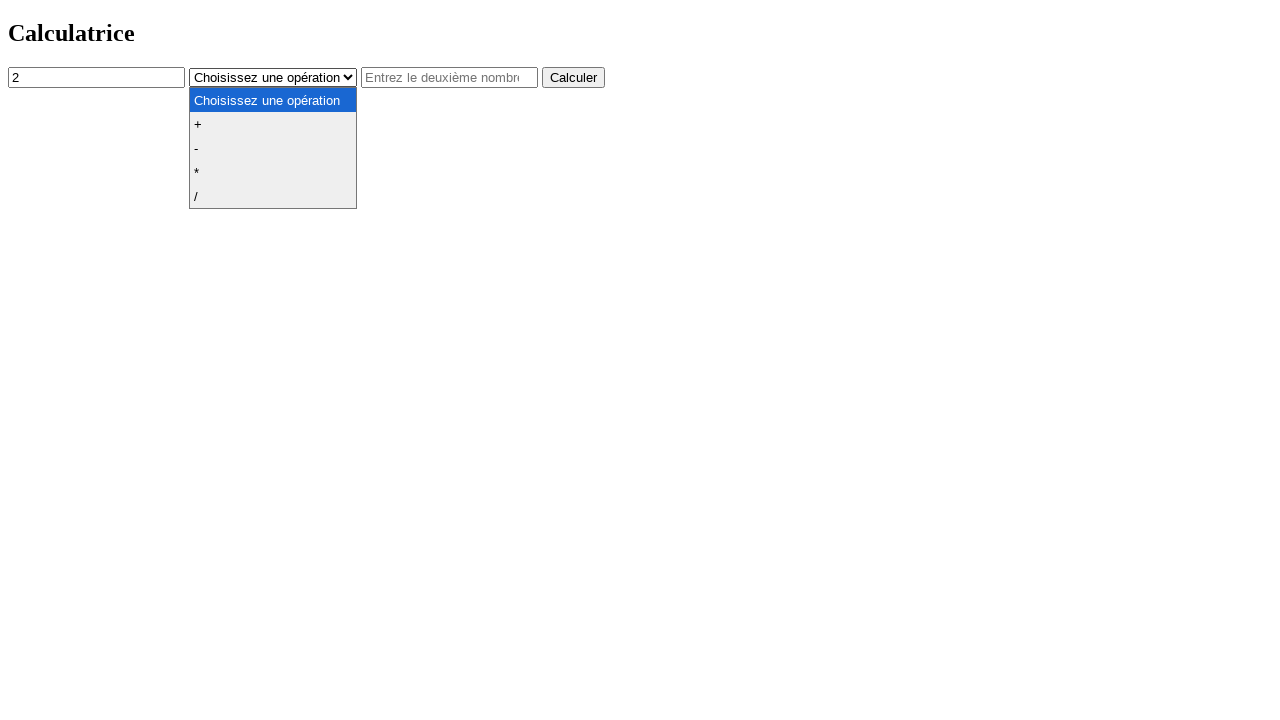

Selected '+' operator on #operator
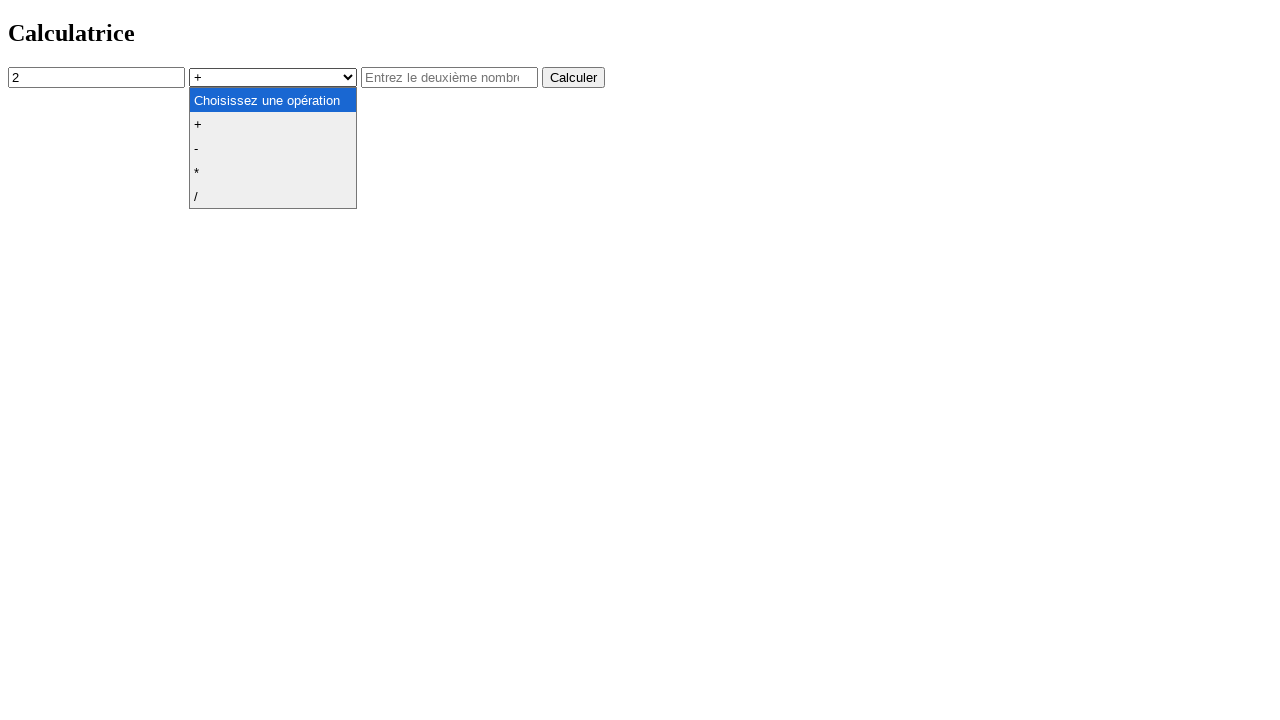

Clicked on second number input field at (450, 77) on #num2
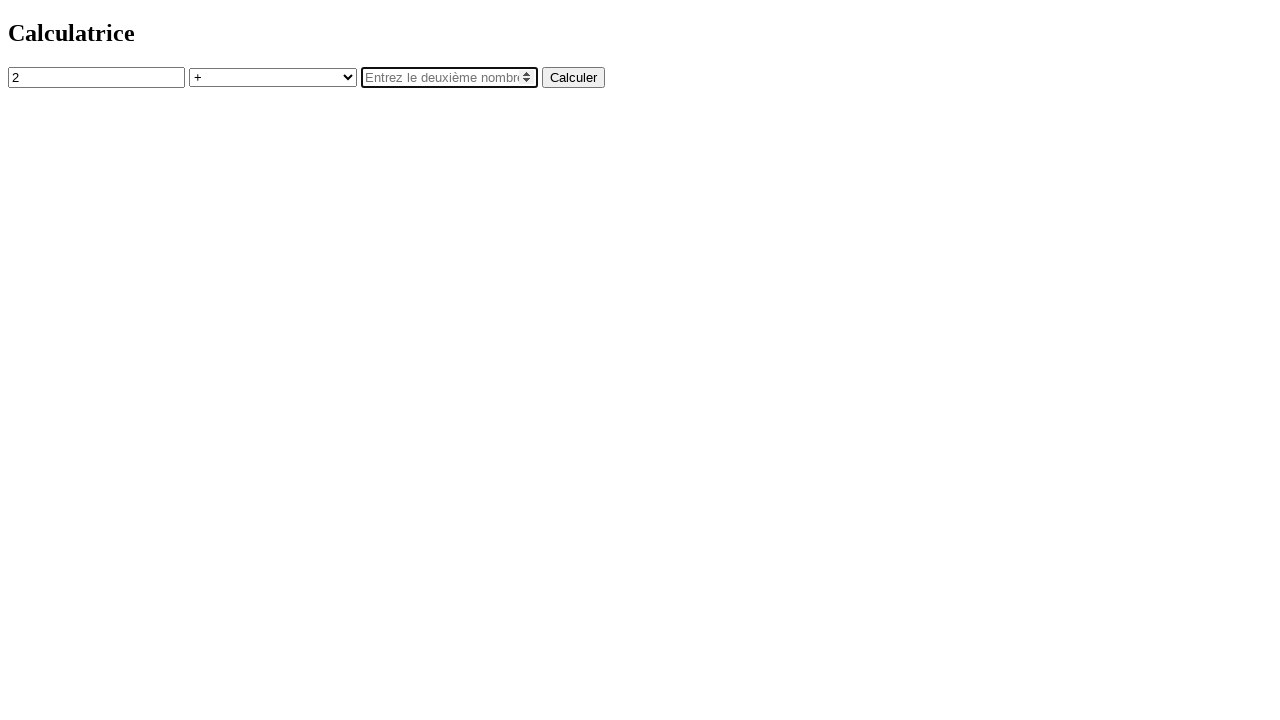

Entered '3' in second number field on #num2
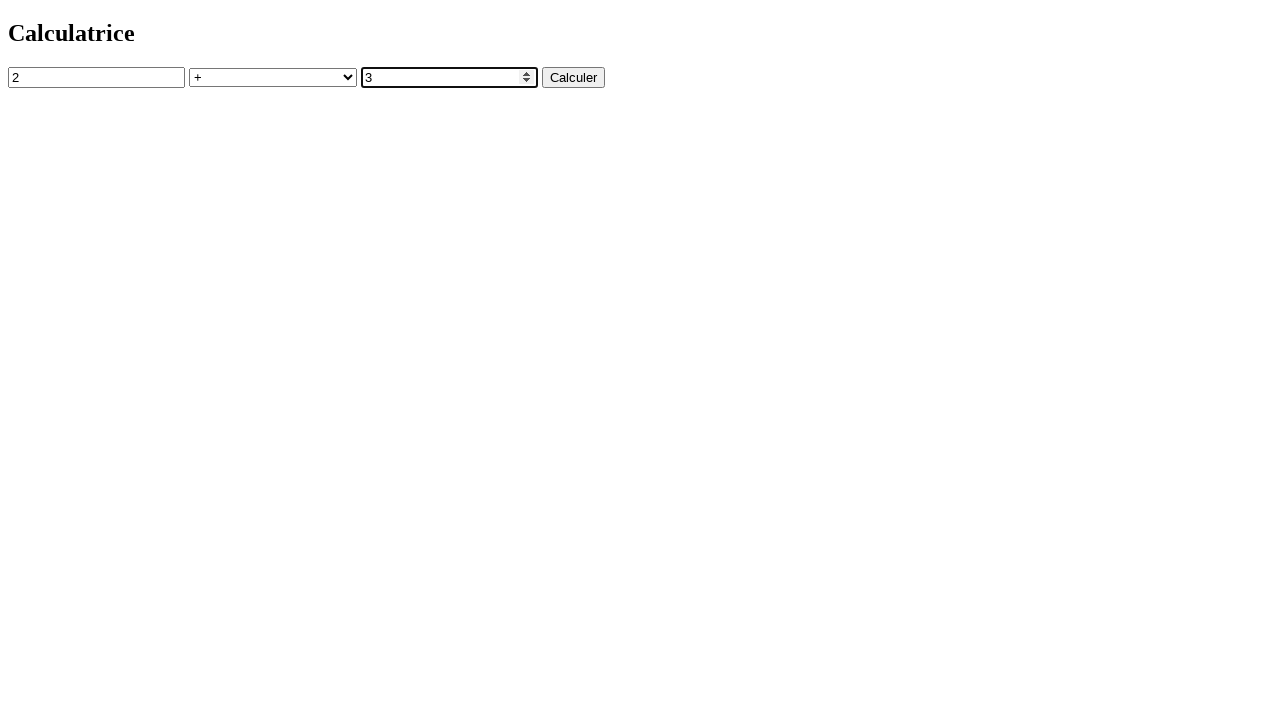

Clicked calculate button to compute 2 + 3 at (574, 77) on button
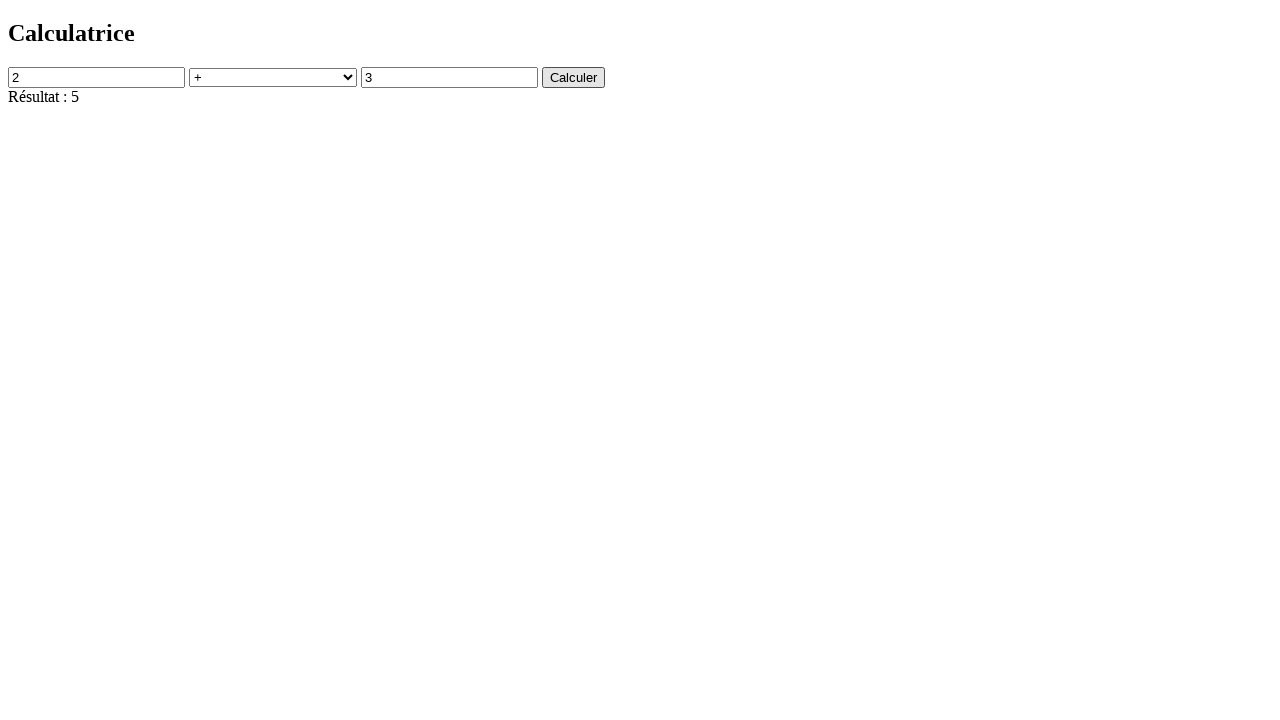

Result field loaded and verified result is 5
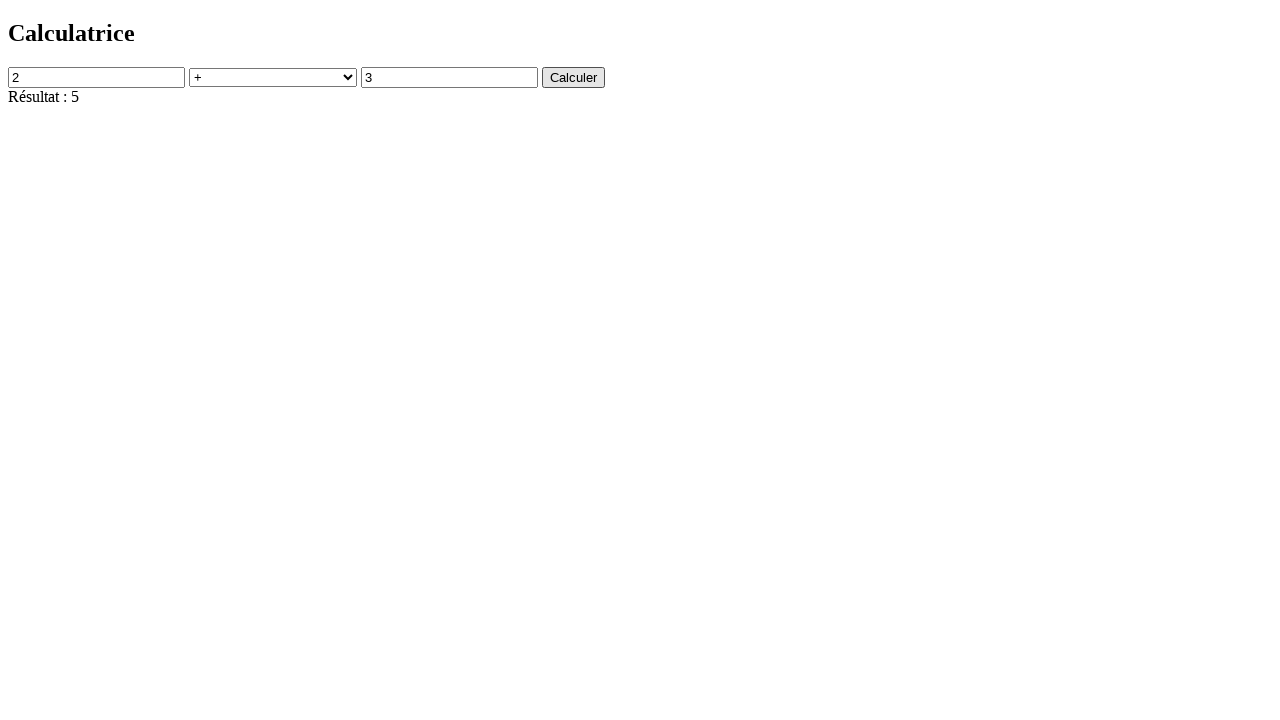

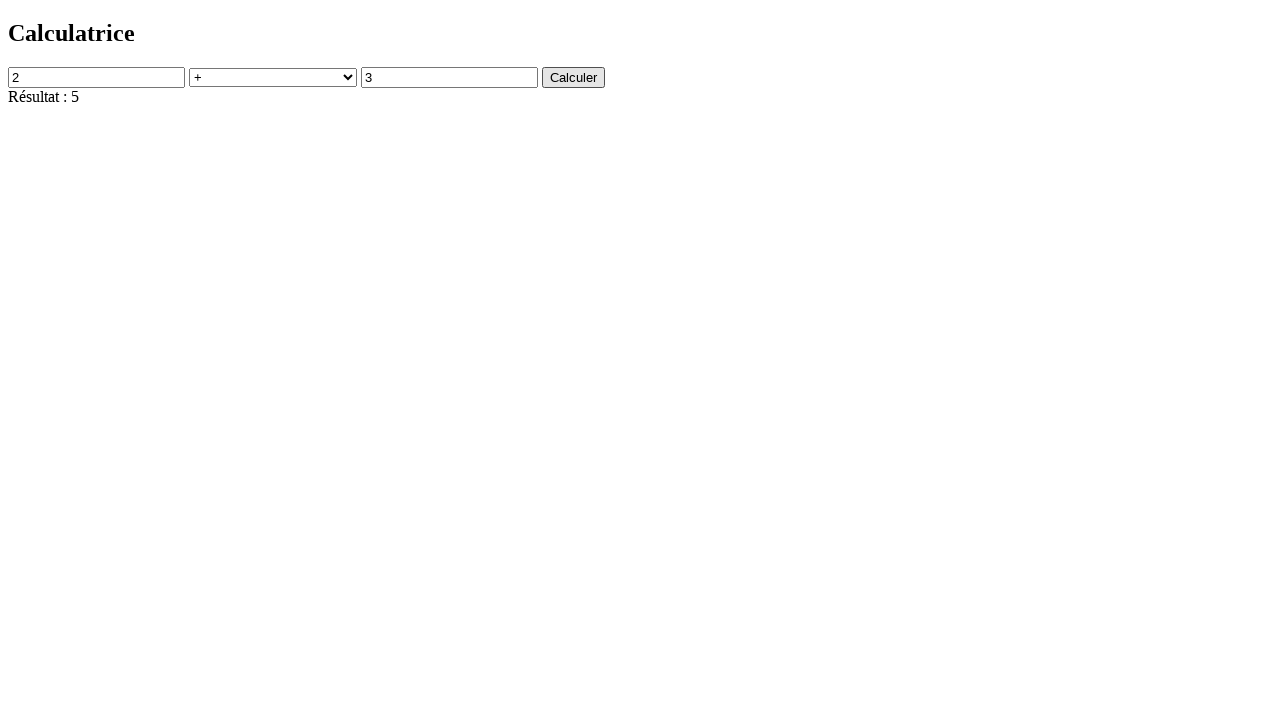